Tests multi-window handling by opening a new tab, navigating to a different page to extract a course name, then switching back to the original window and filling a form field with the extracted text.

Starting URL: https://rahulshettyacademy.com/angularpractice/

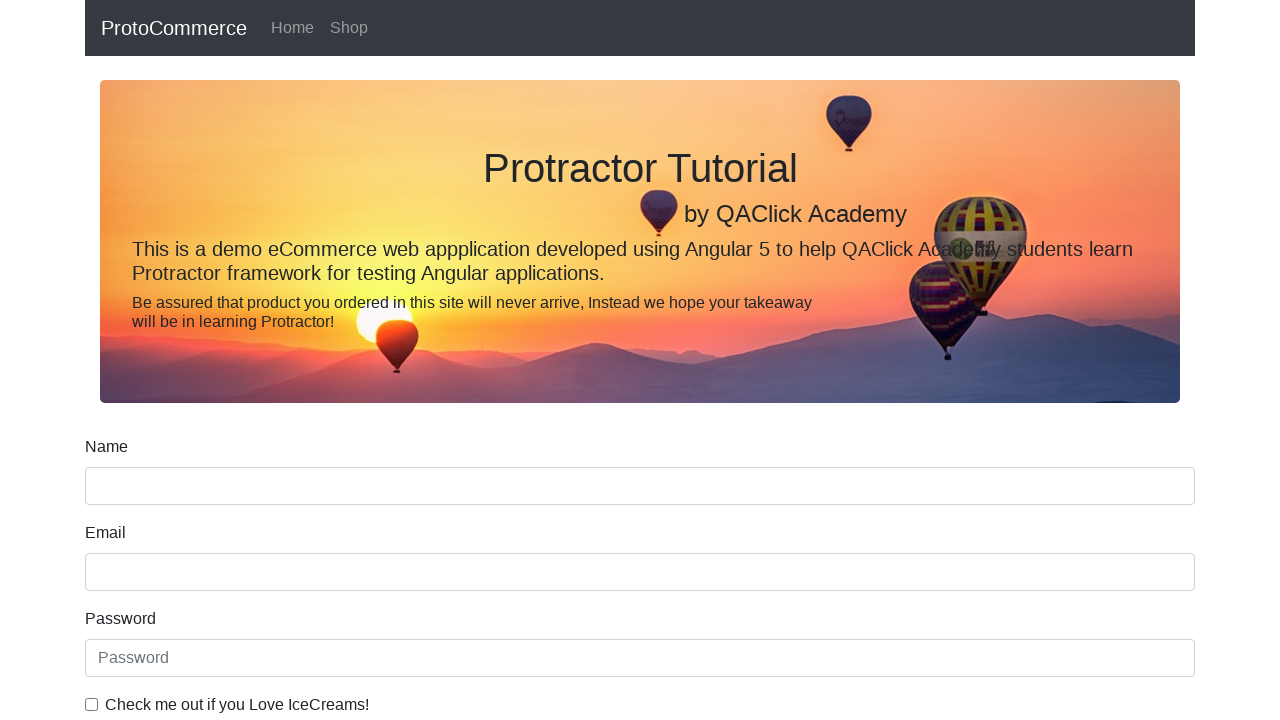

Stored reference to the original page
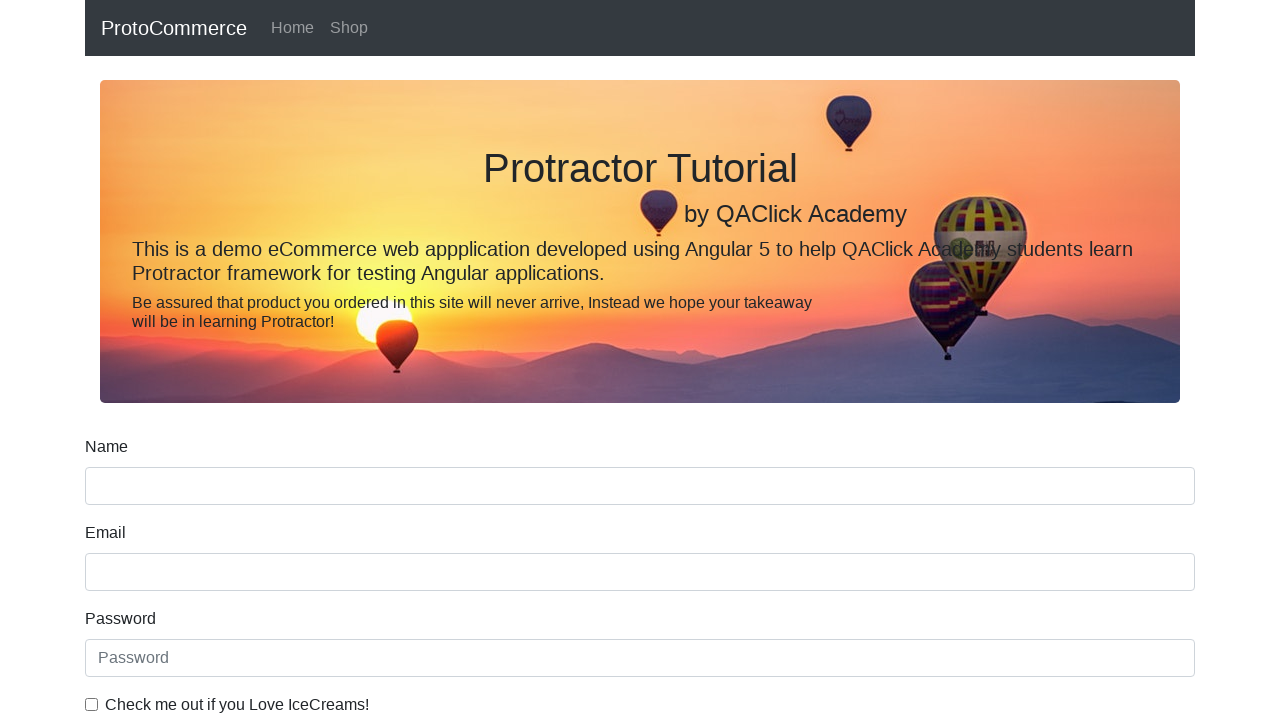

Opened a new tab
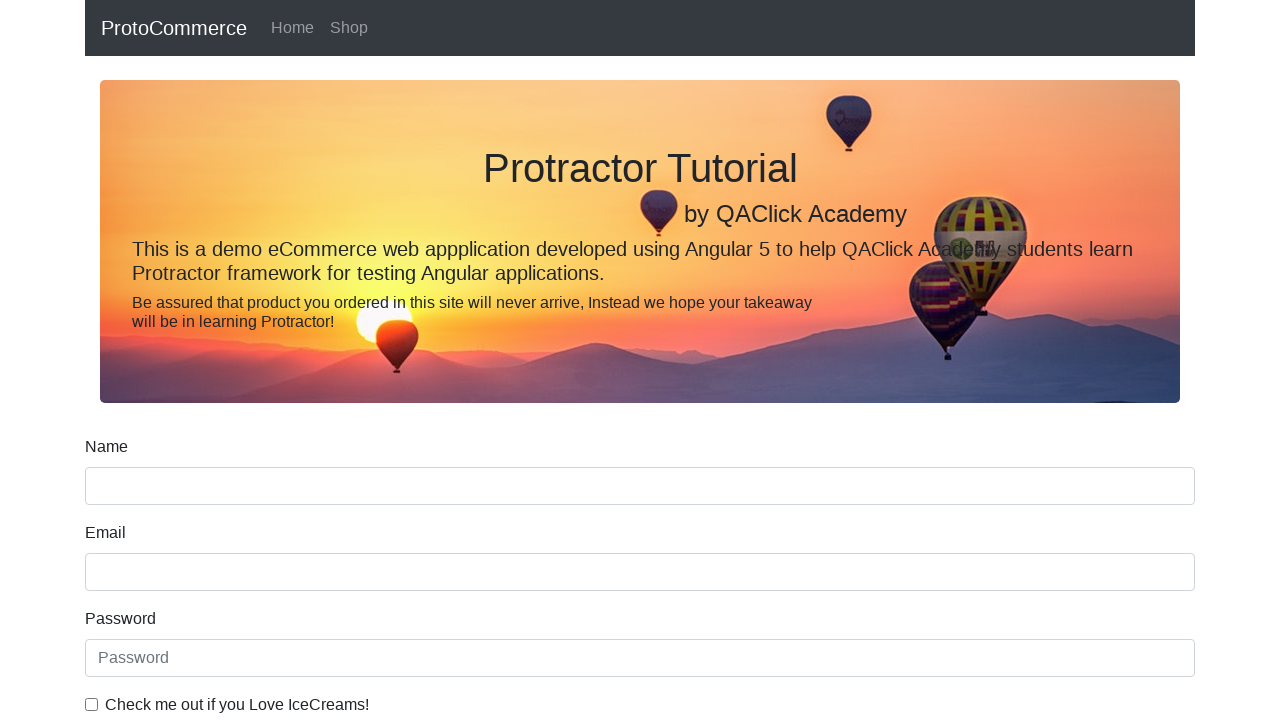

Navigated new tab to https://rahulshettyacademy.com/
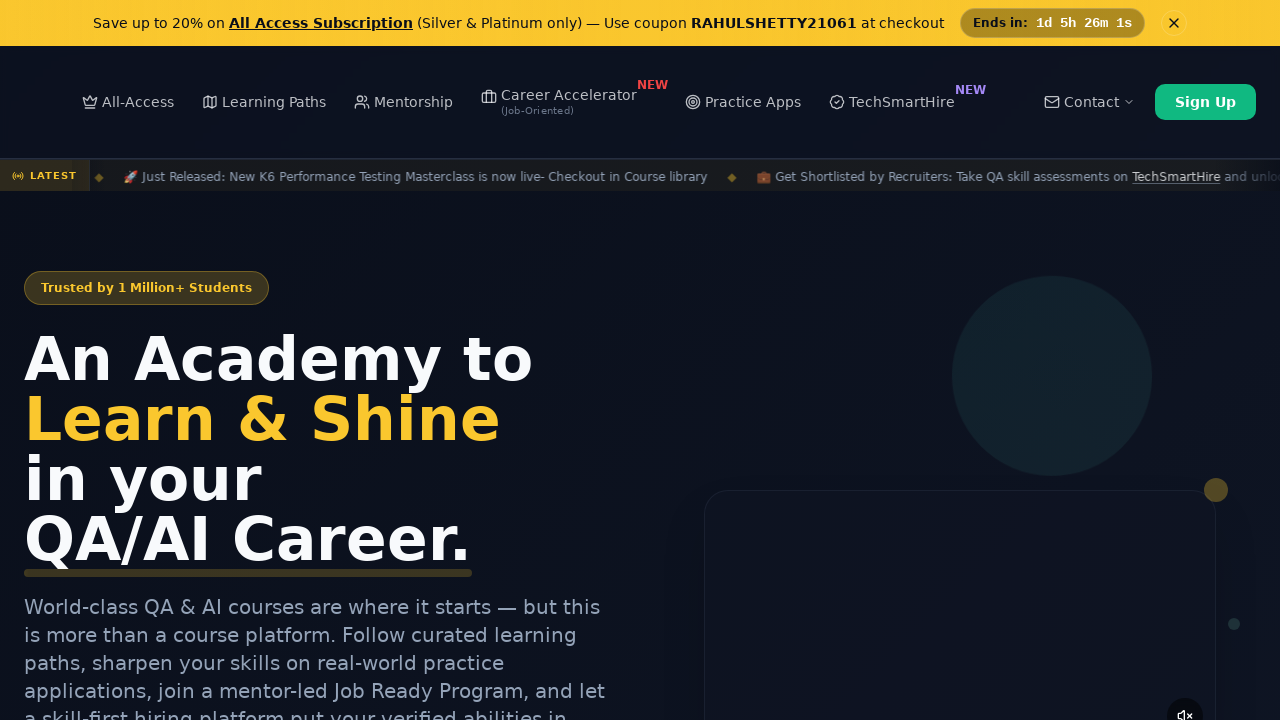

Course links loaded on the courses page
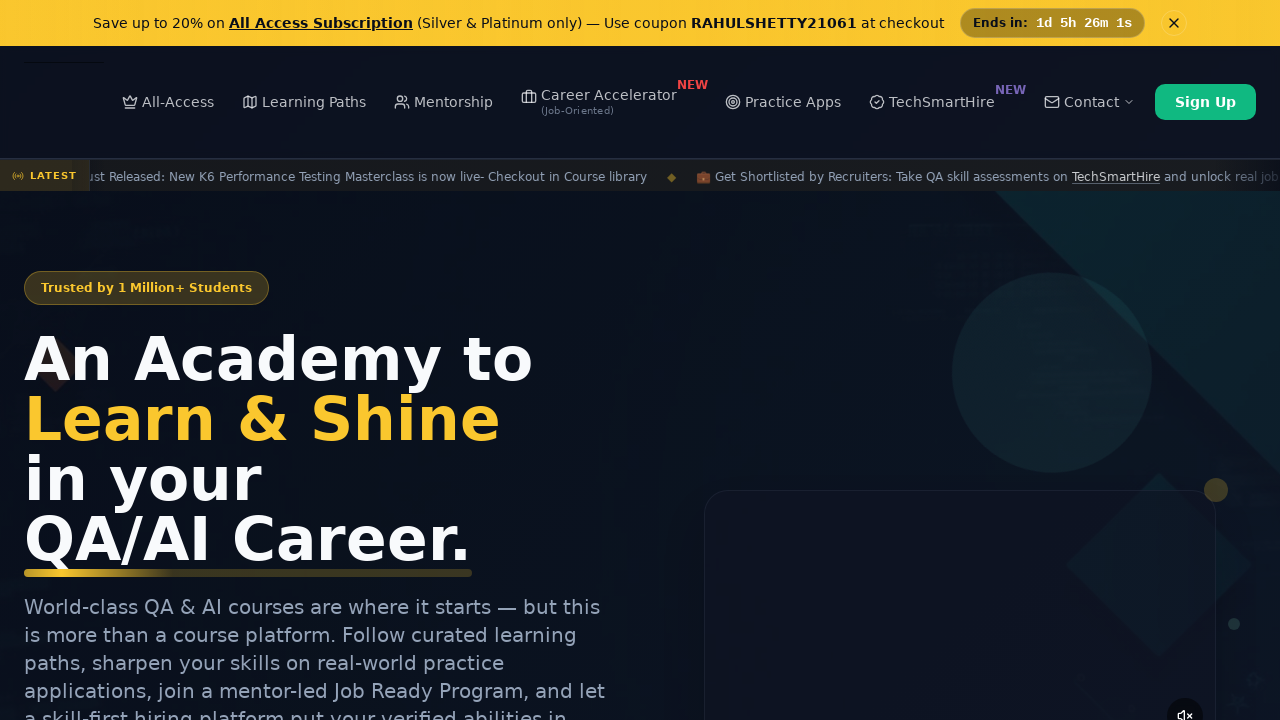

Located all course links on the page
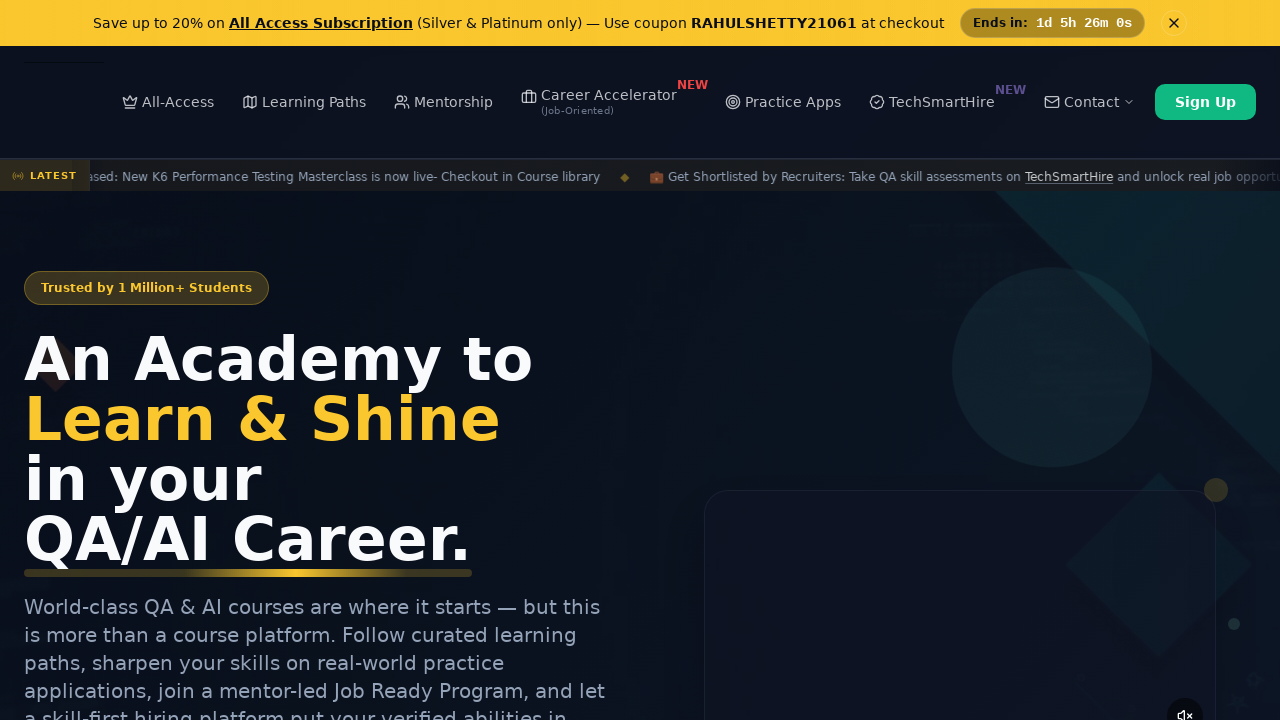

Extracted course name from second link: 'Playwright Testing'
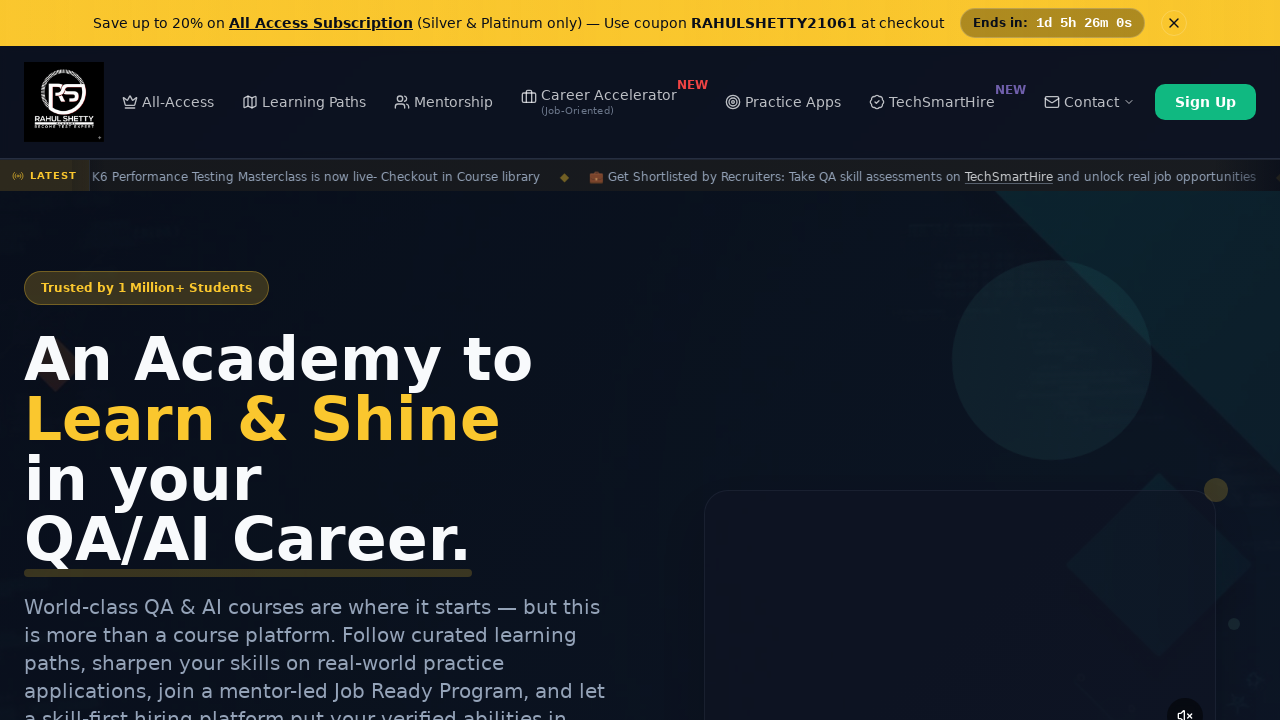

Switched back to original window
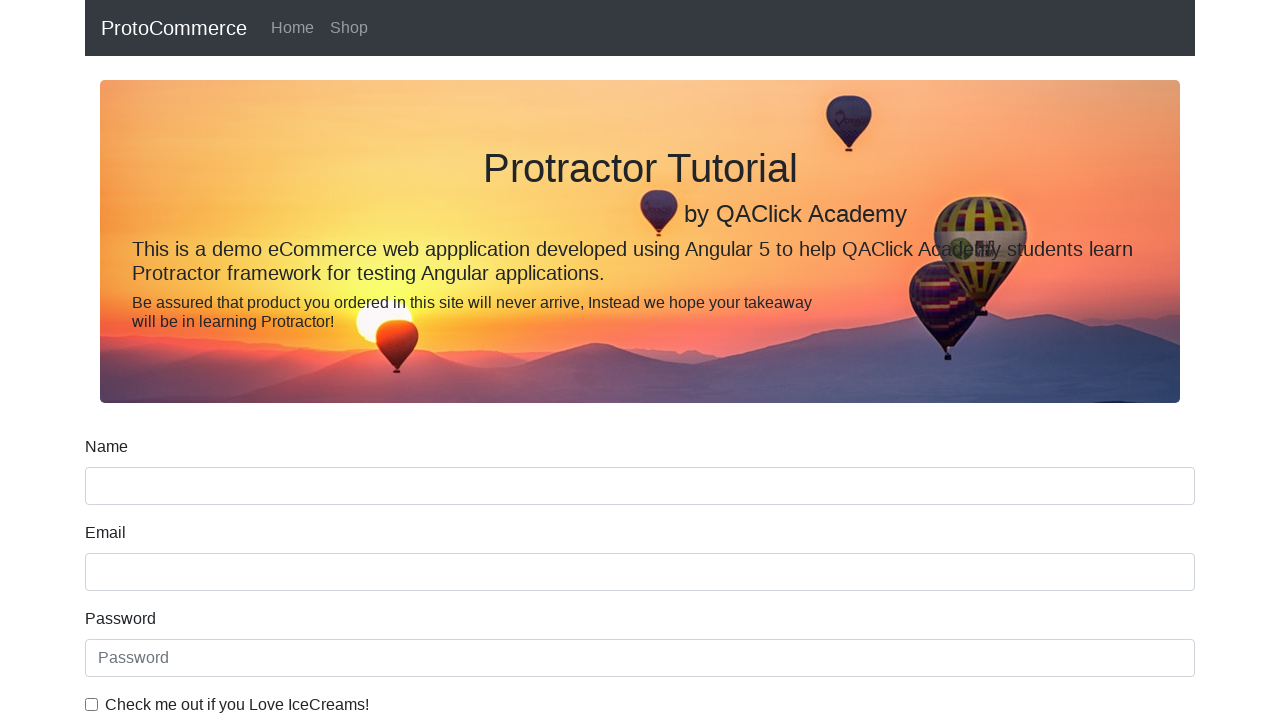

Filled name field with extracted course name: 'Playwright Testing' on input[name='name']
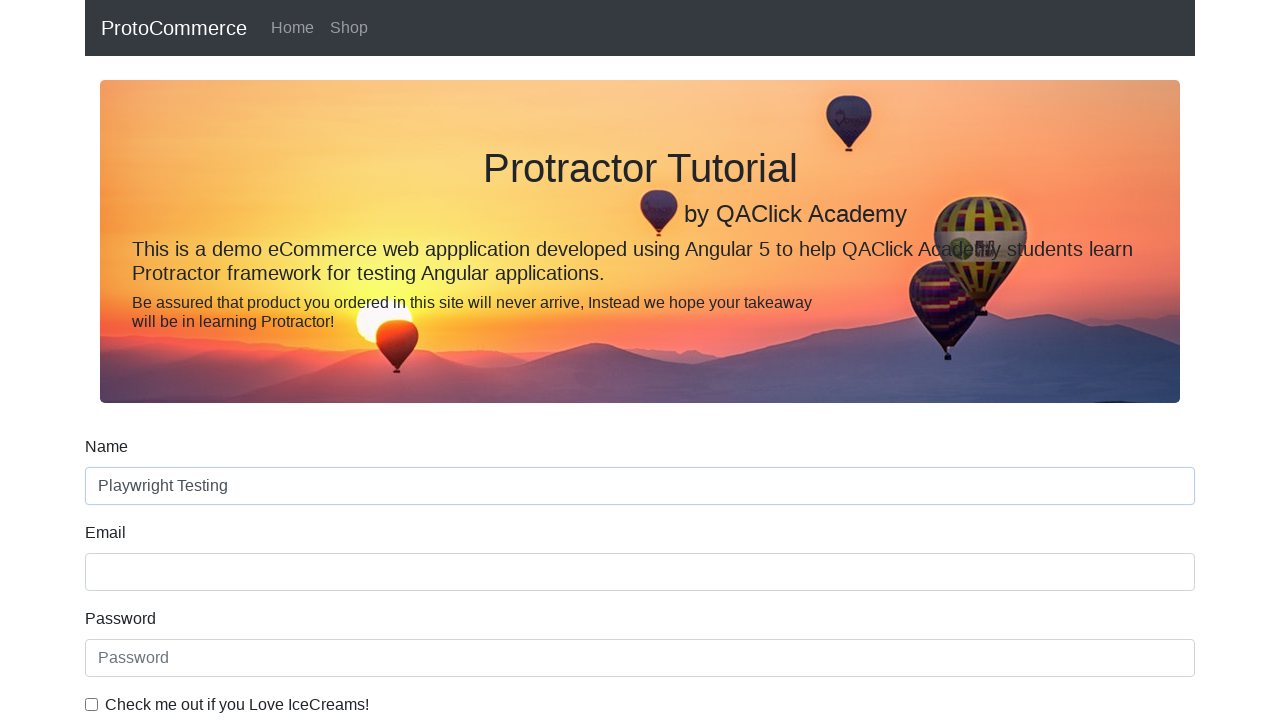

Closed the new tab
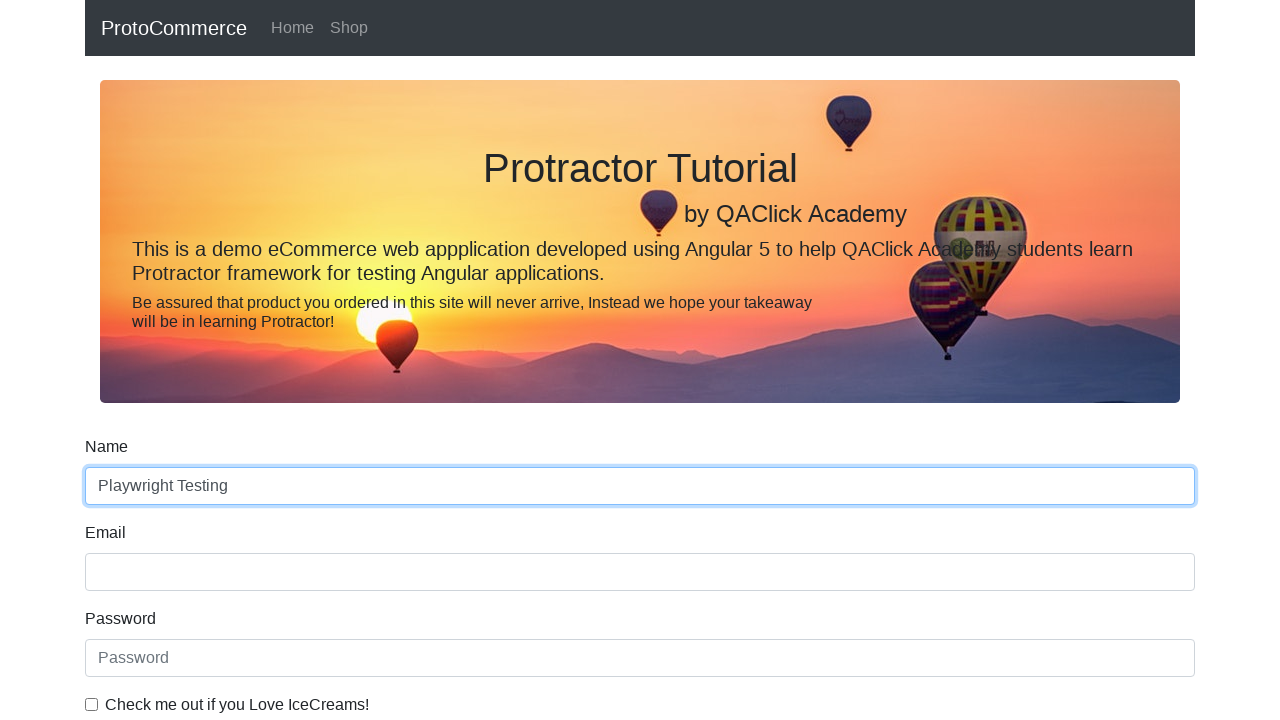

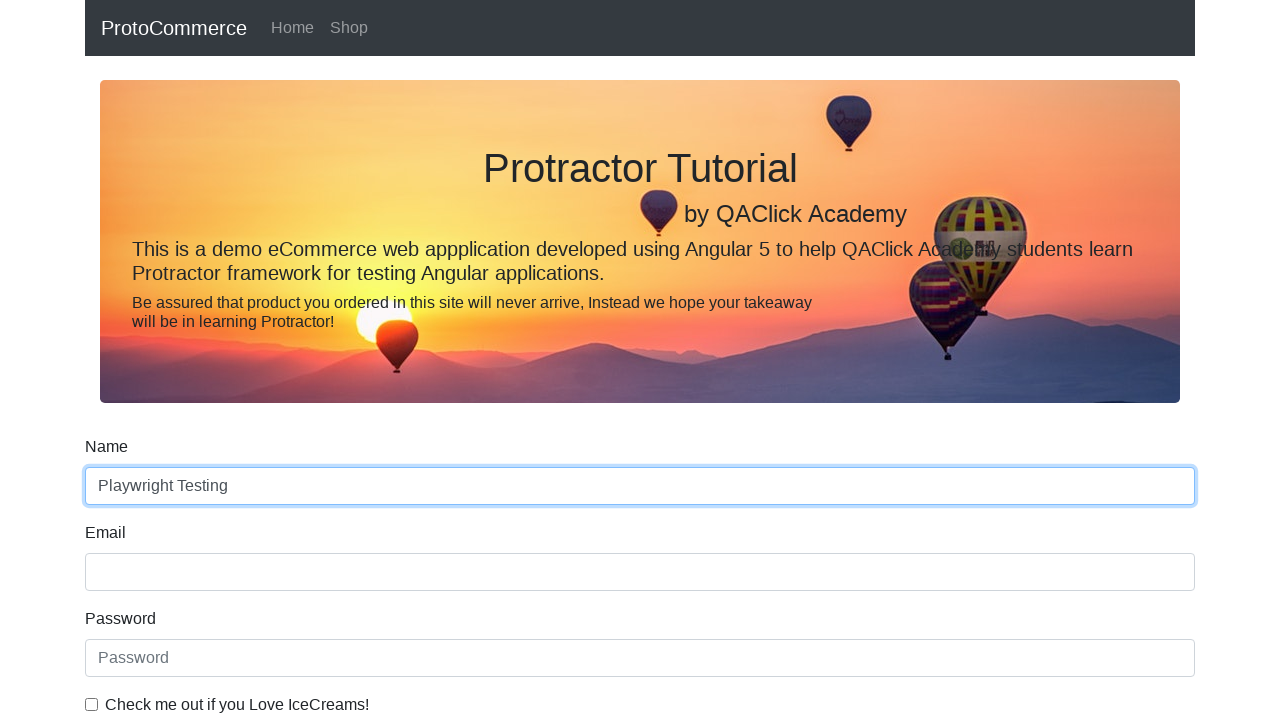